Tests keyboard input events by sending the 'S' key and then performing Ctrl+A (select all) and Ctrl+C (copy) keyboard shortcuts on an input events training page.

Starting URL: https://www.training-support.net/selenium/input-events

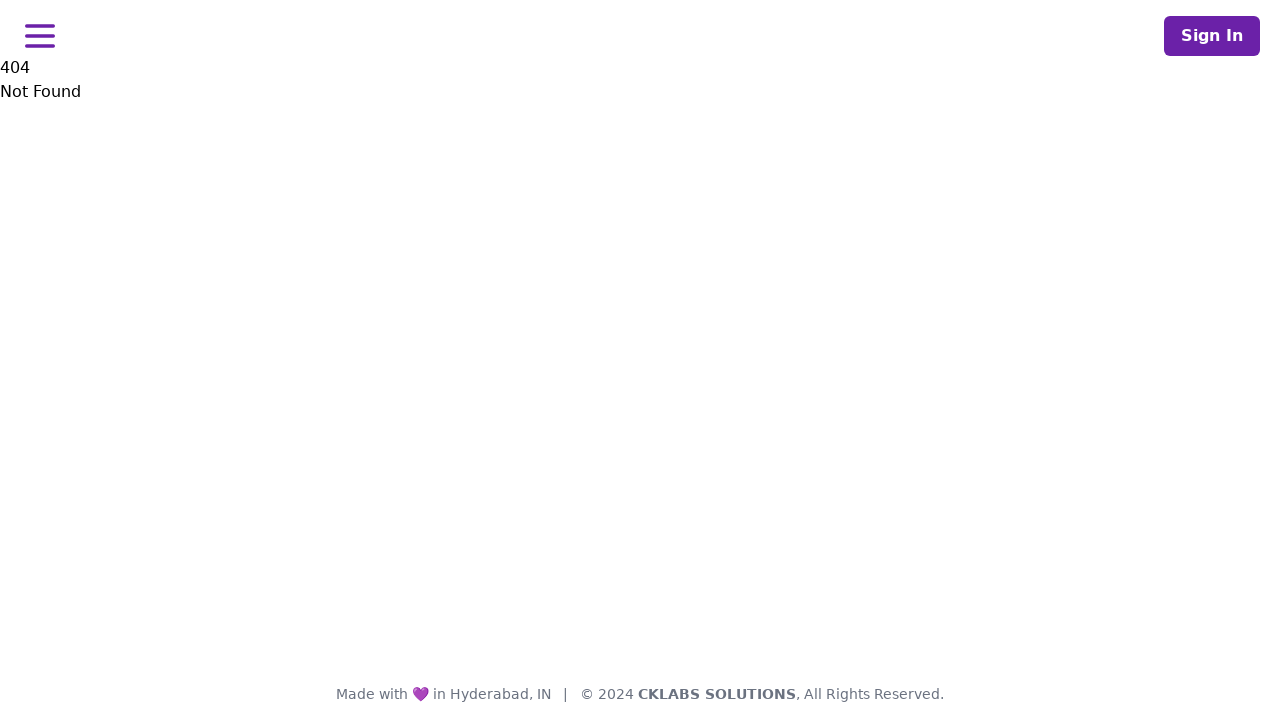

Pressed 'S' key on input events page
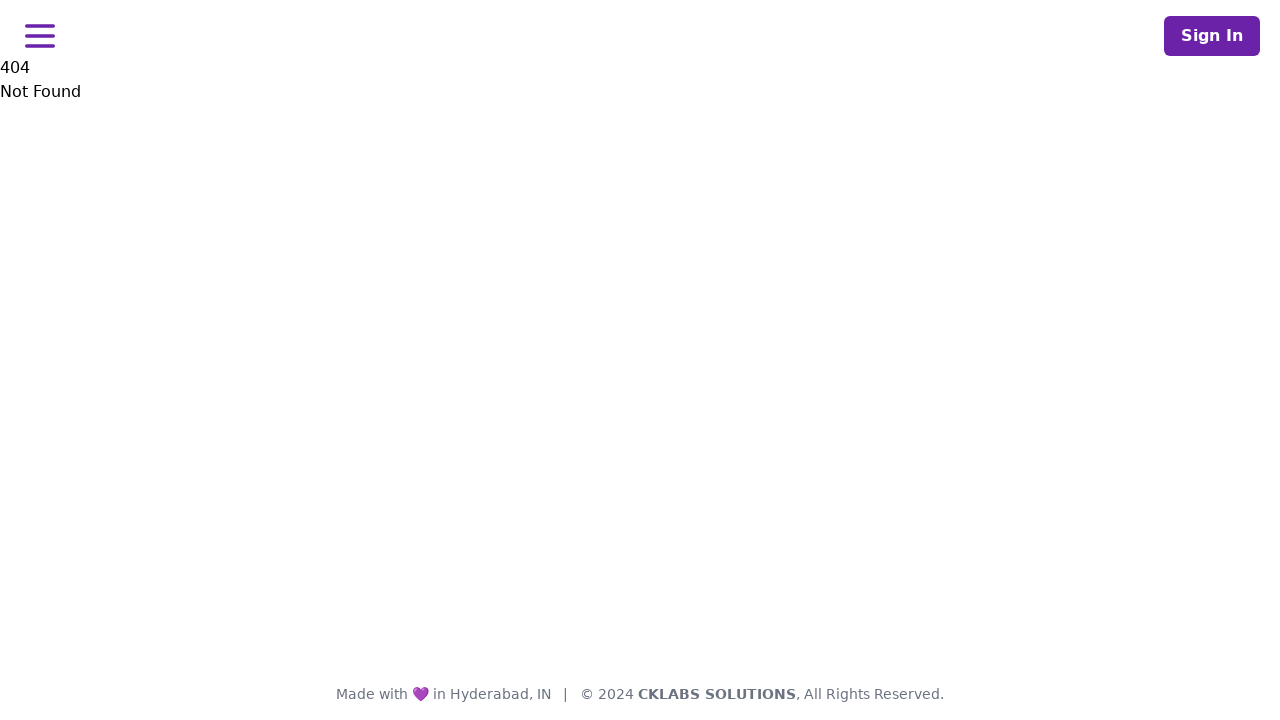

Pressed Ctrl+A to select all text
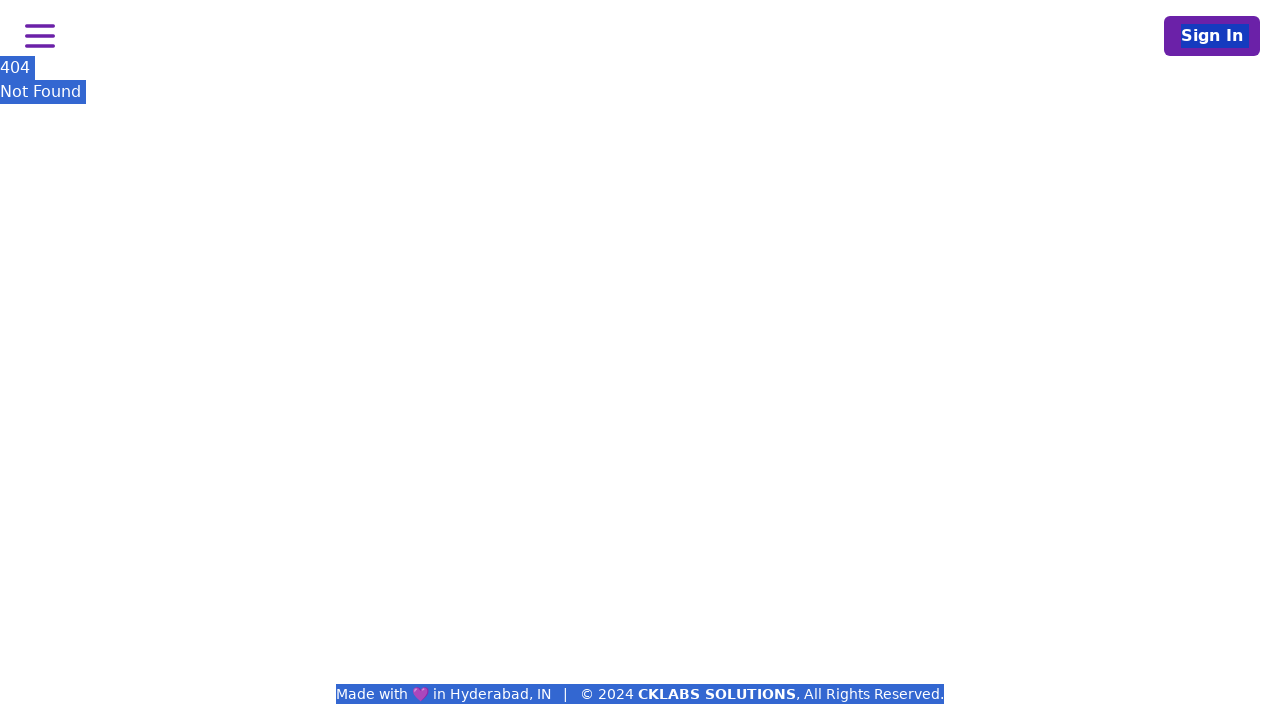

Pressed Ctrl+C to copy selected text
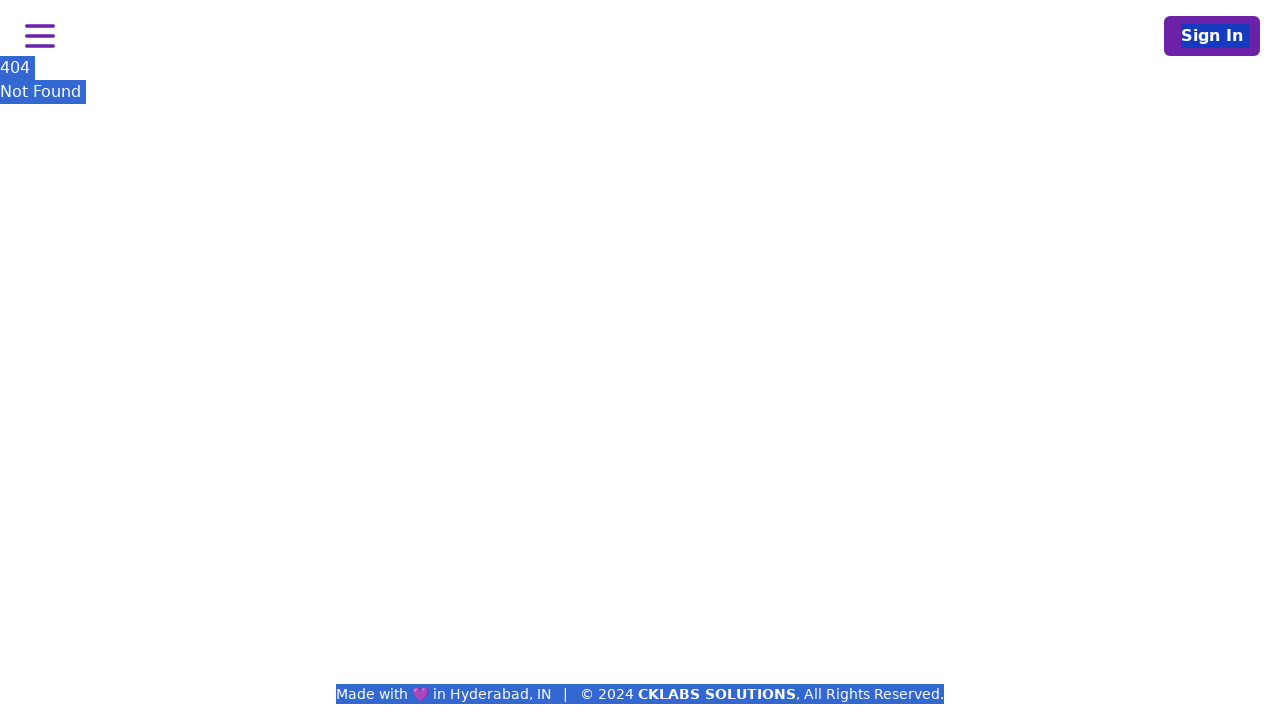

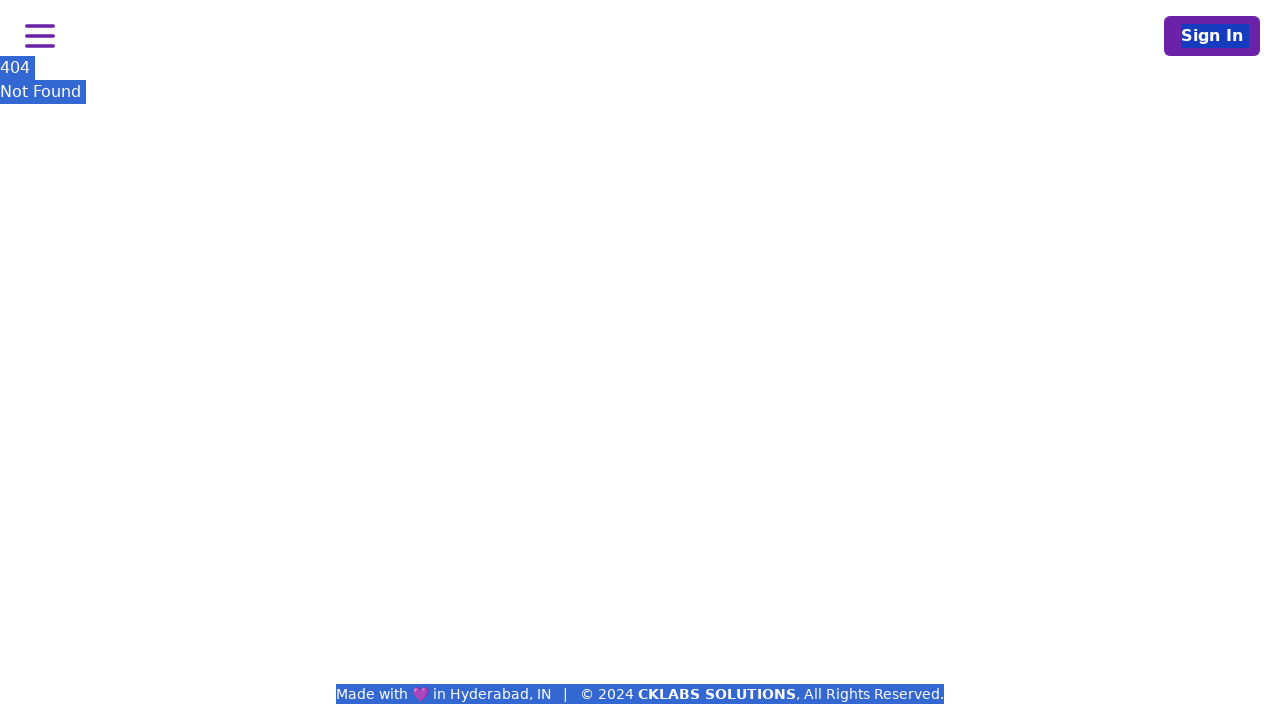